Tests the Indian Railways PNR enquiry form by entering a PNR number and clicking the submit button to check train ticket status.

Starting URL: https://www.indianrail.gov.in/enquiry/PNR/PnrEnquiry.html?locale=en

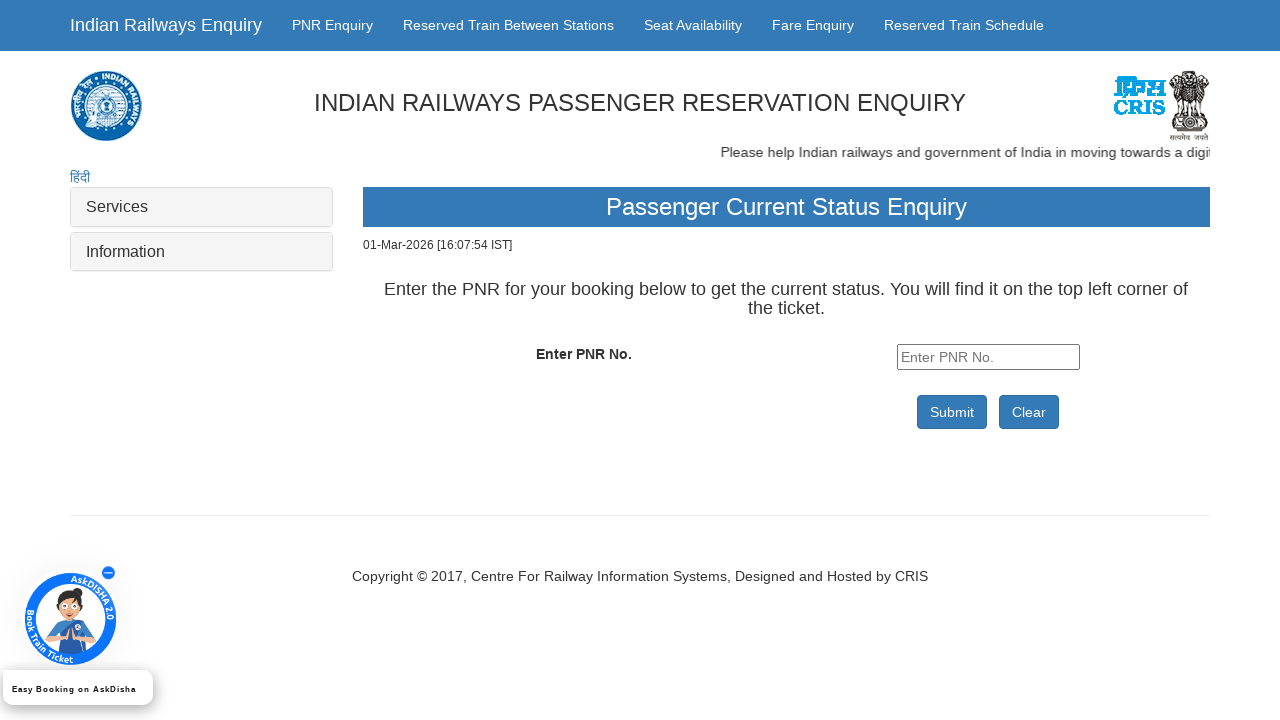

Filled PNR number field with '4723851697' on #inputPnrNo
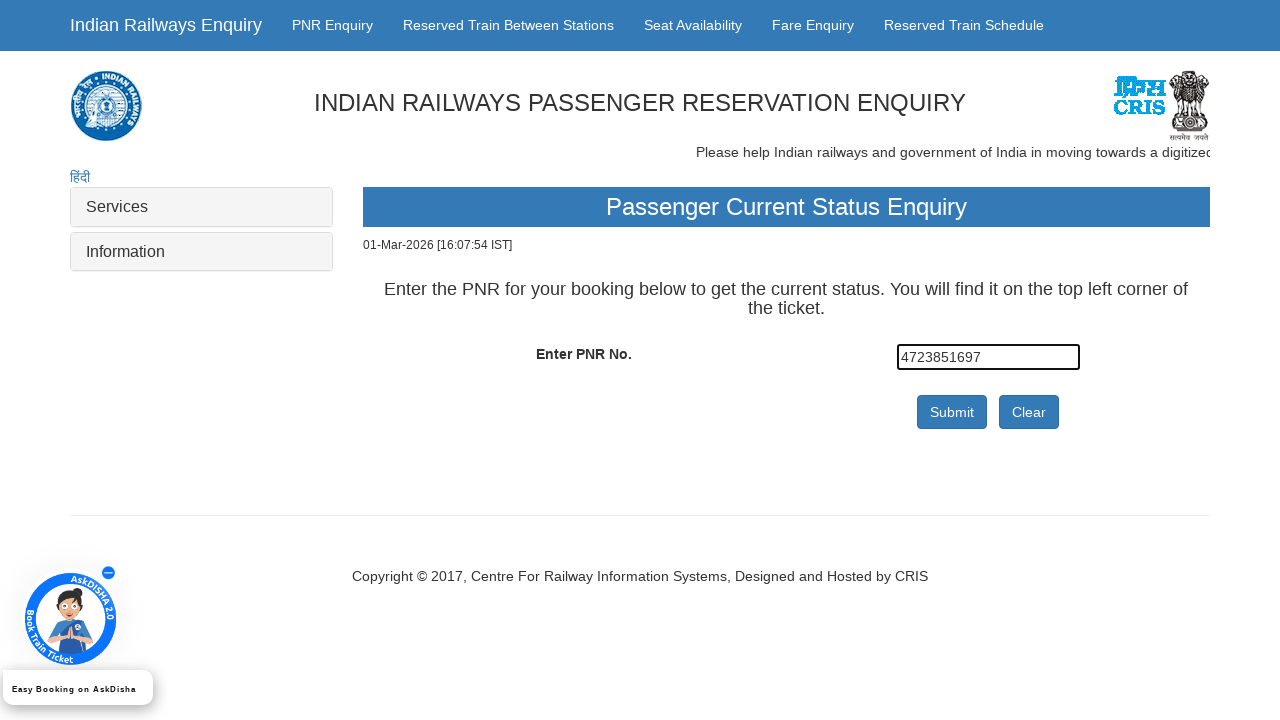

Clicked submit button to enquire PNR status at (952, 412) on (//input[@type='button'])[2]
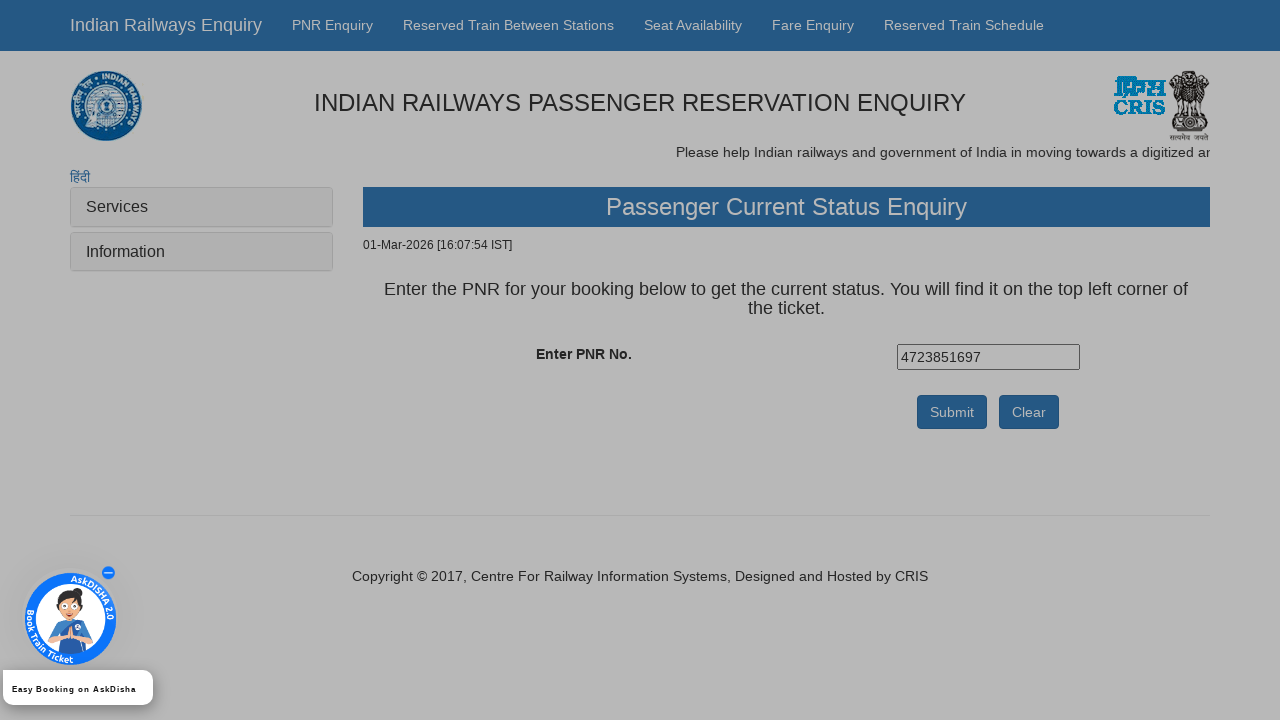

Waited 2 seconds for response to load
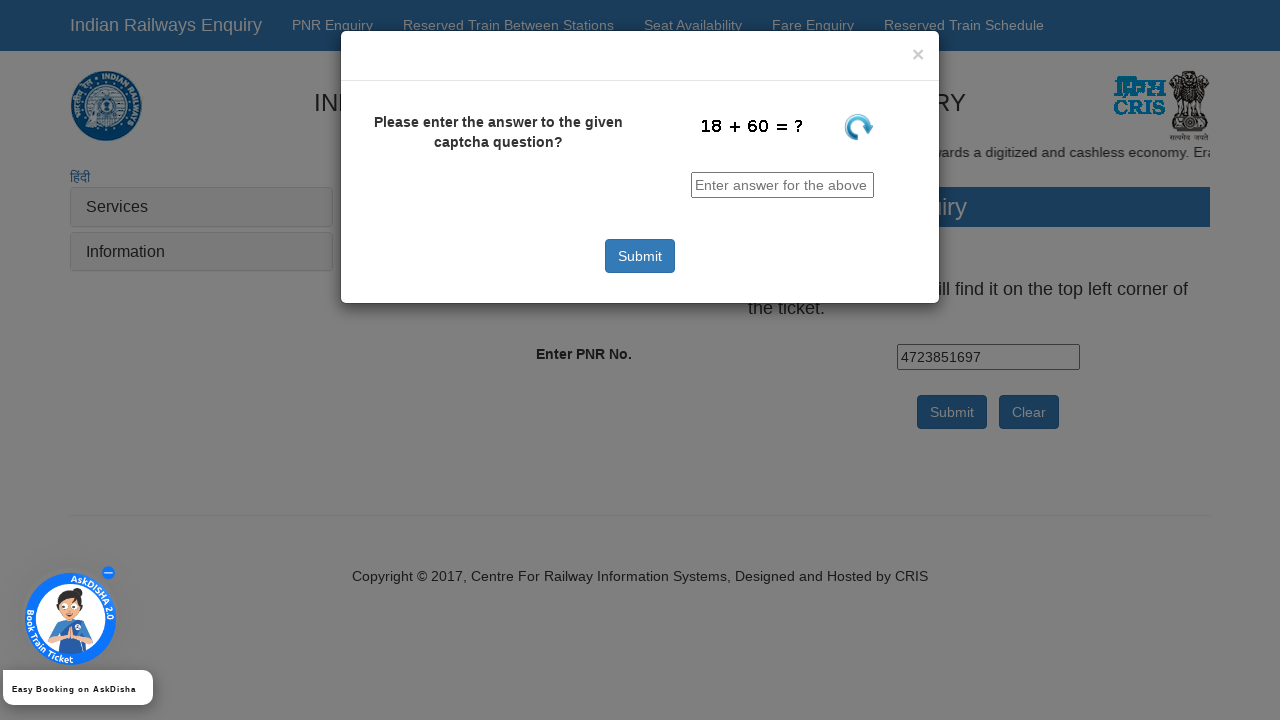

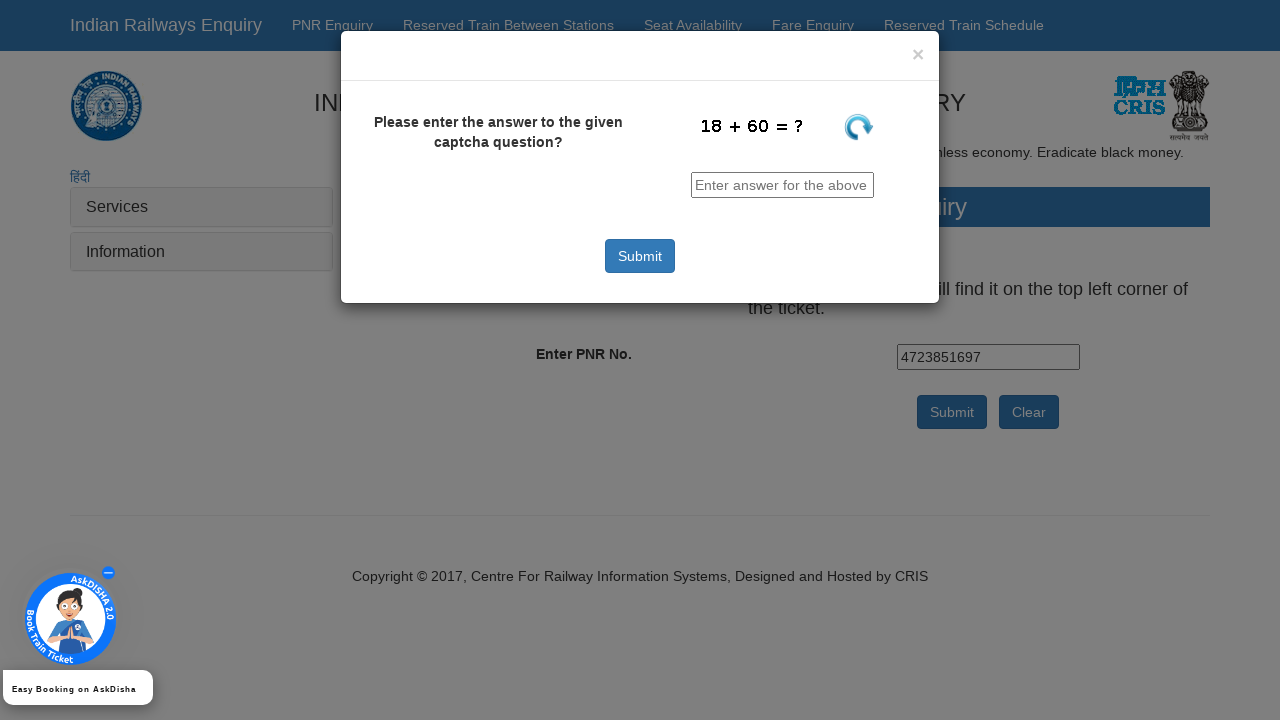